Tests Selenium wait functionality by clicking a "Try it" button and waiting for a "CLICK ME" button to appear on the page

Starting URL: https://pynishant.github.io/Selenium-python-waits.html

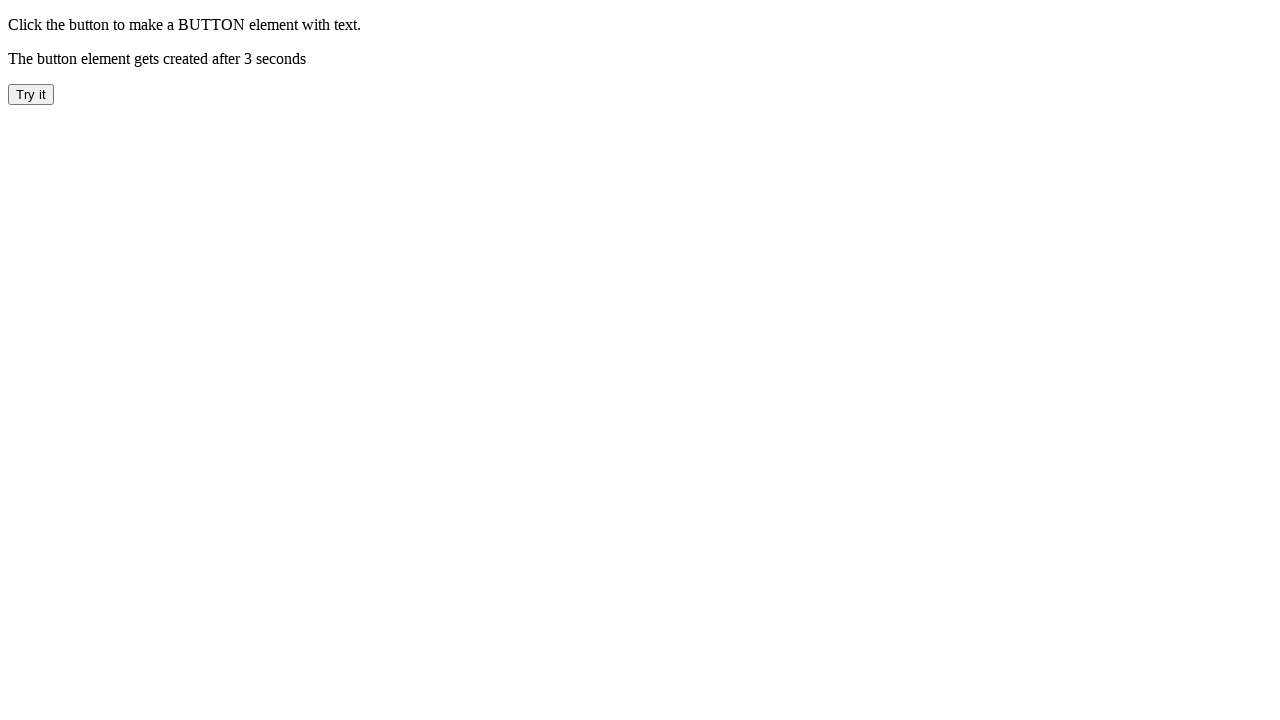

Clicked the 'Try it' button at (31, 94) on xpath=//button[contains(text(),'Try it')]
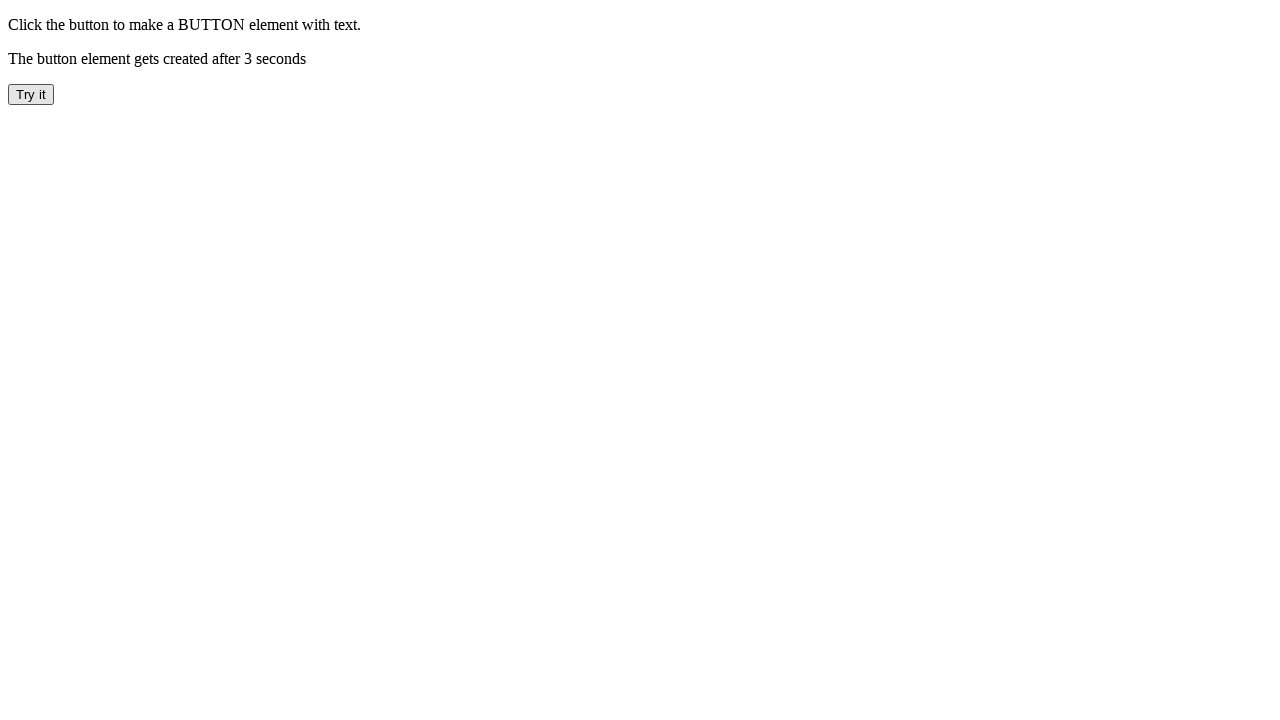

Waited for 'CLICK ME' button to appear on the page
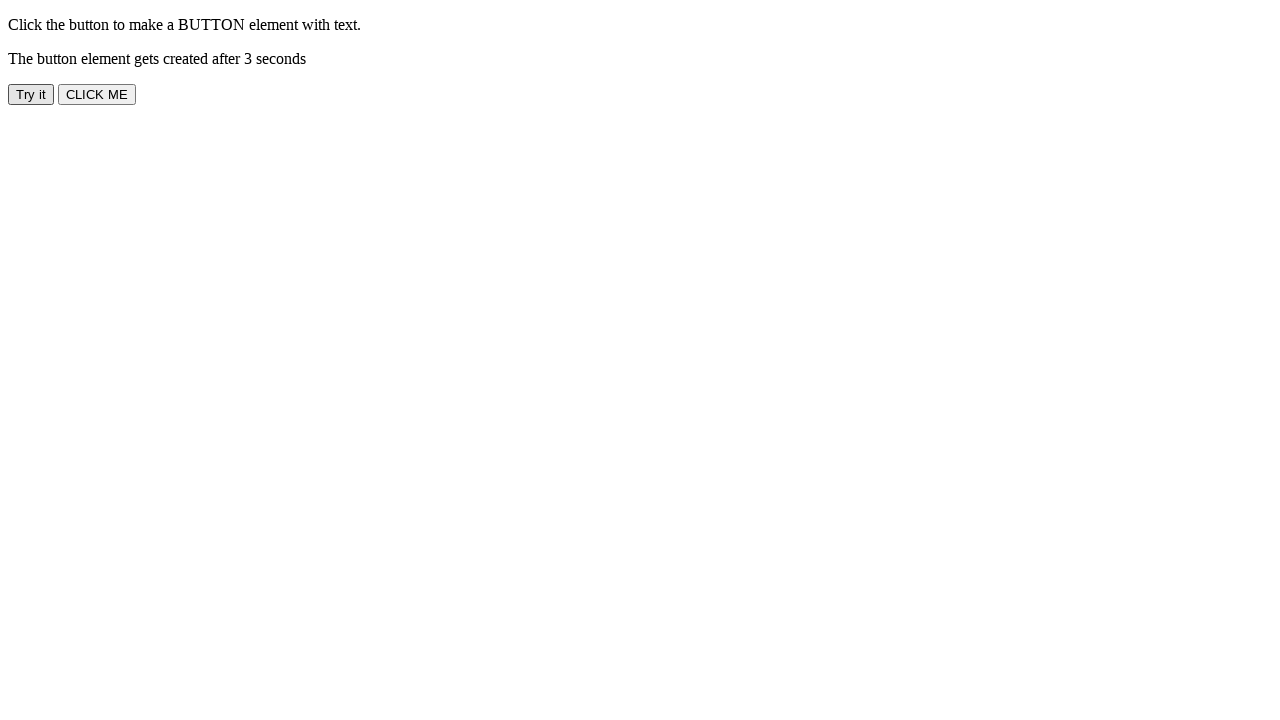

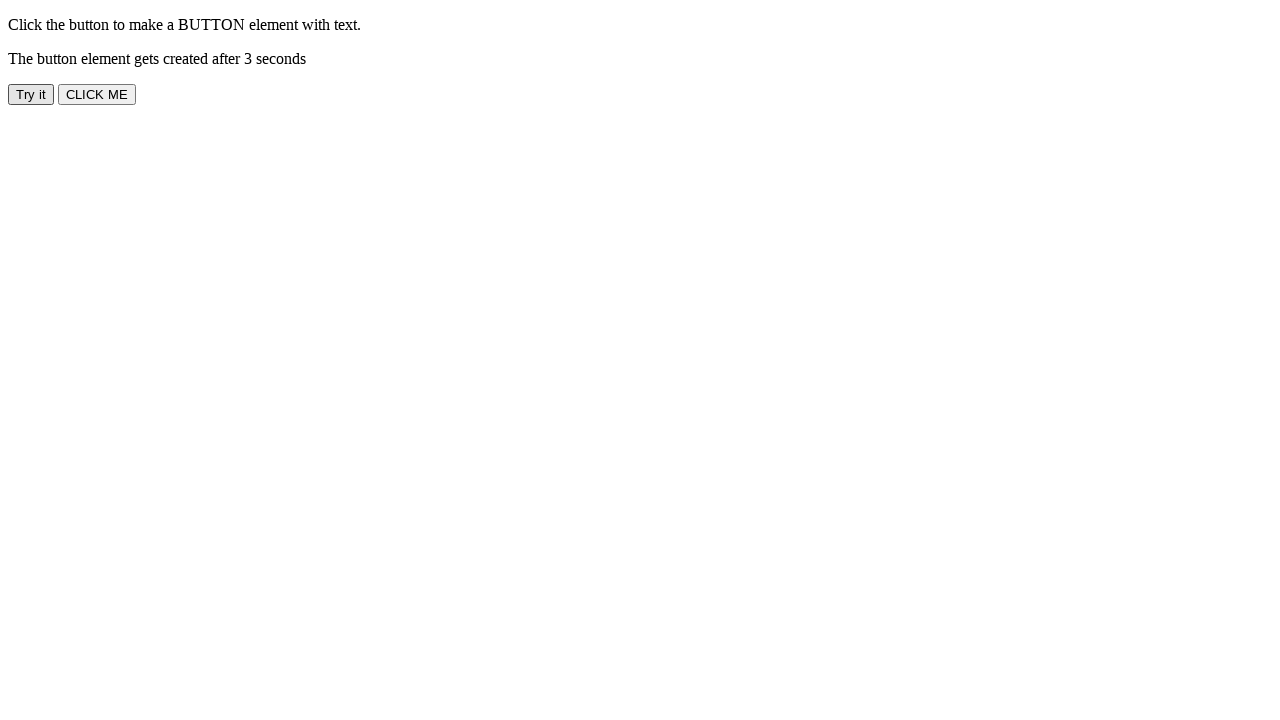